Tests EMI calculator functionality by entering loan amount, interest rate, and loan period, then verifying the calculated EMI value

Starting URL: http://www.deal4loans.com/Contents_Calculators.php

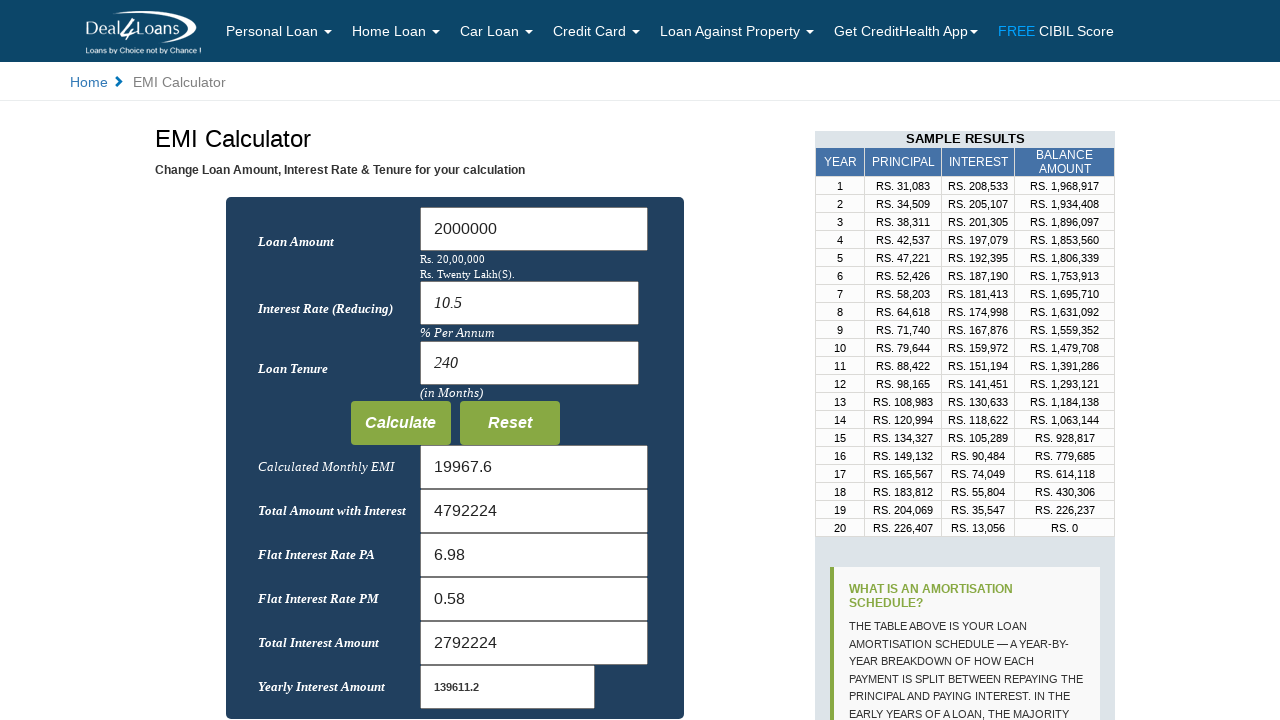

EMI Calculator page loaded and heading verified
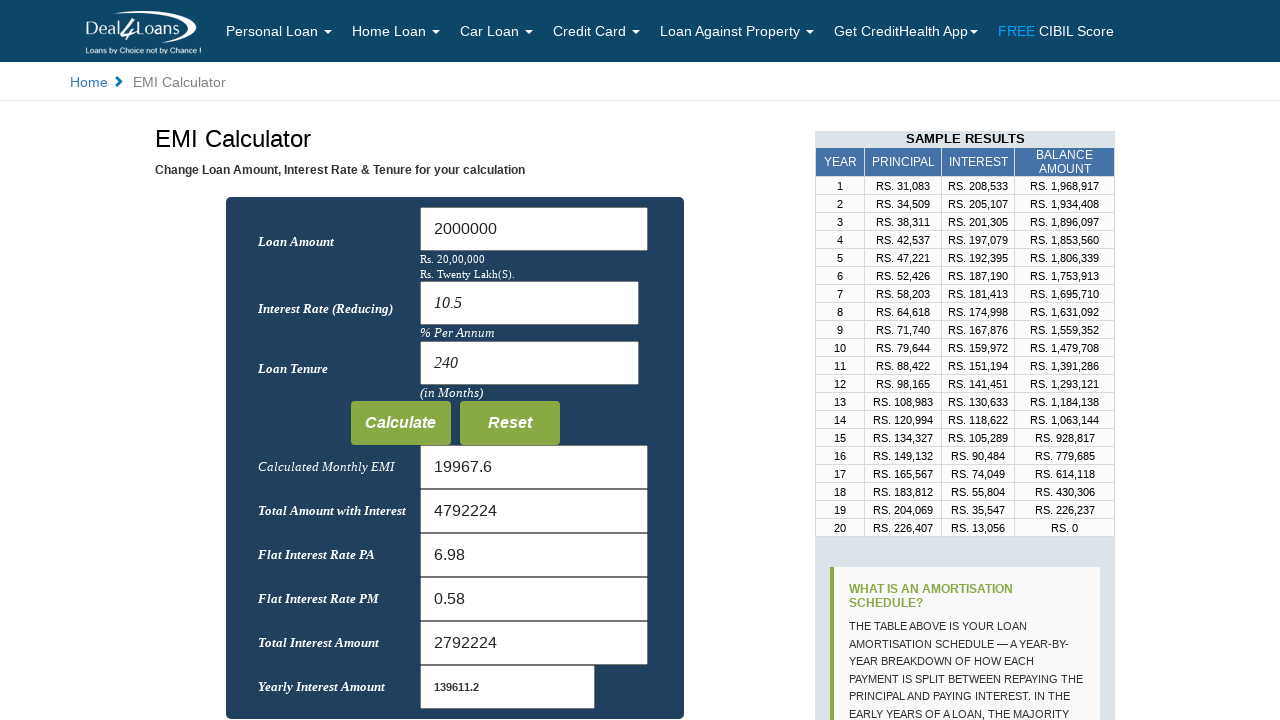

Cleared loan amount field on #Loan_Amount
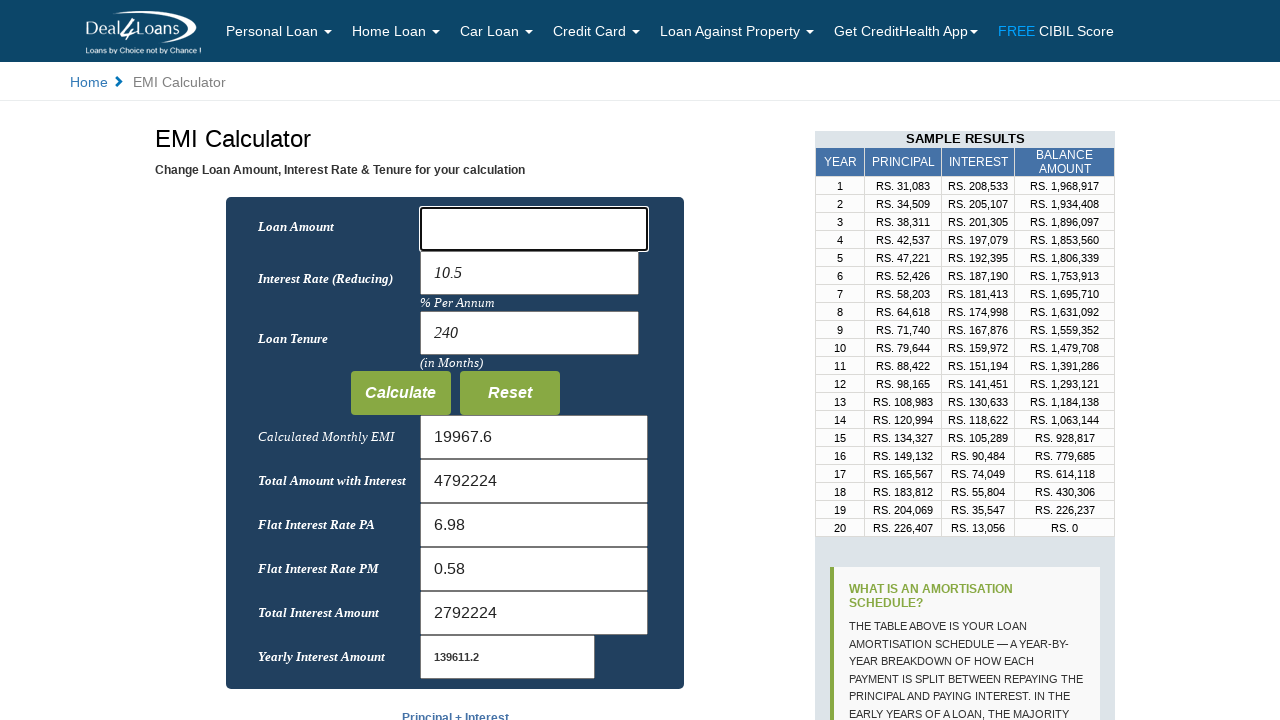

Entered loan amount of 200000 on #Loan_Amount
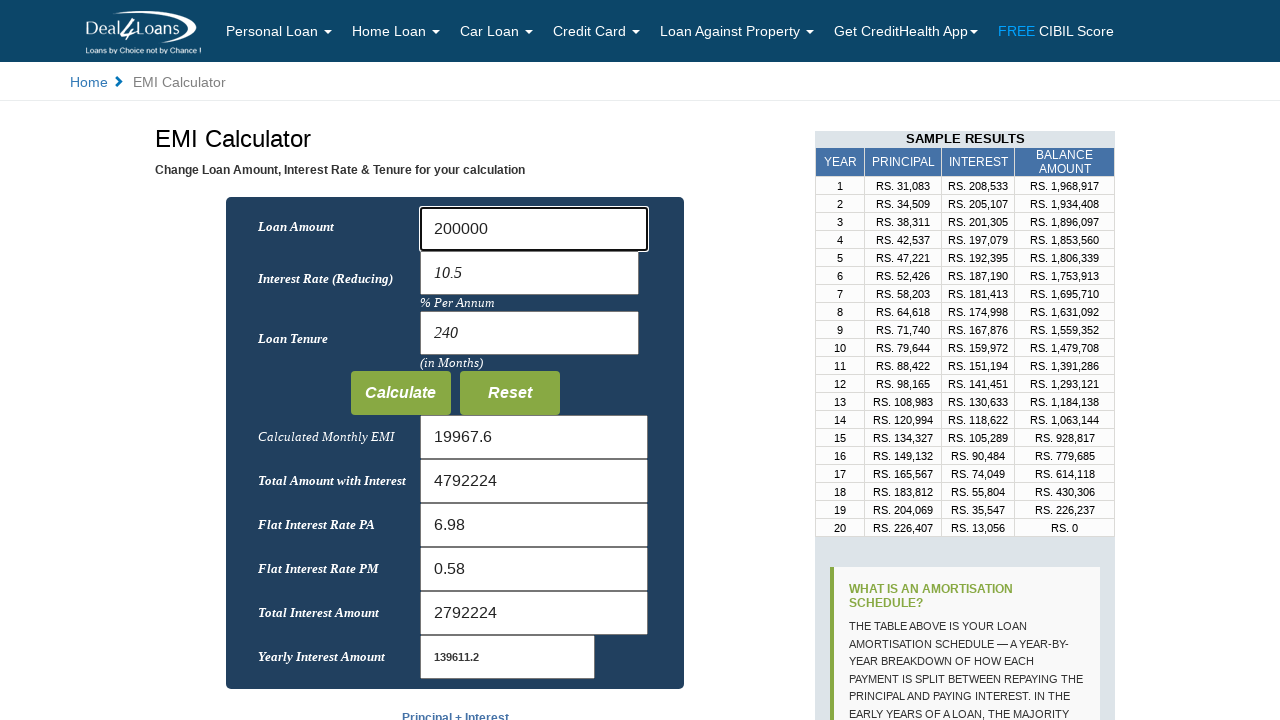

Clicked on rate field to trigger loan amount text update at (529, 273) on input[name='rate']
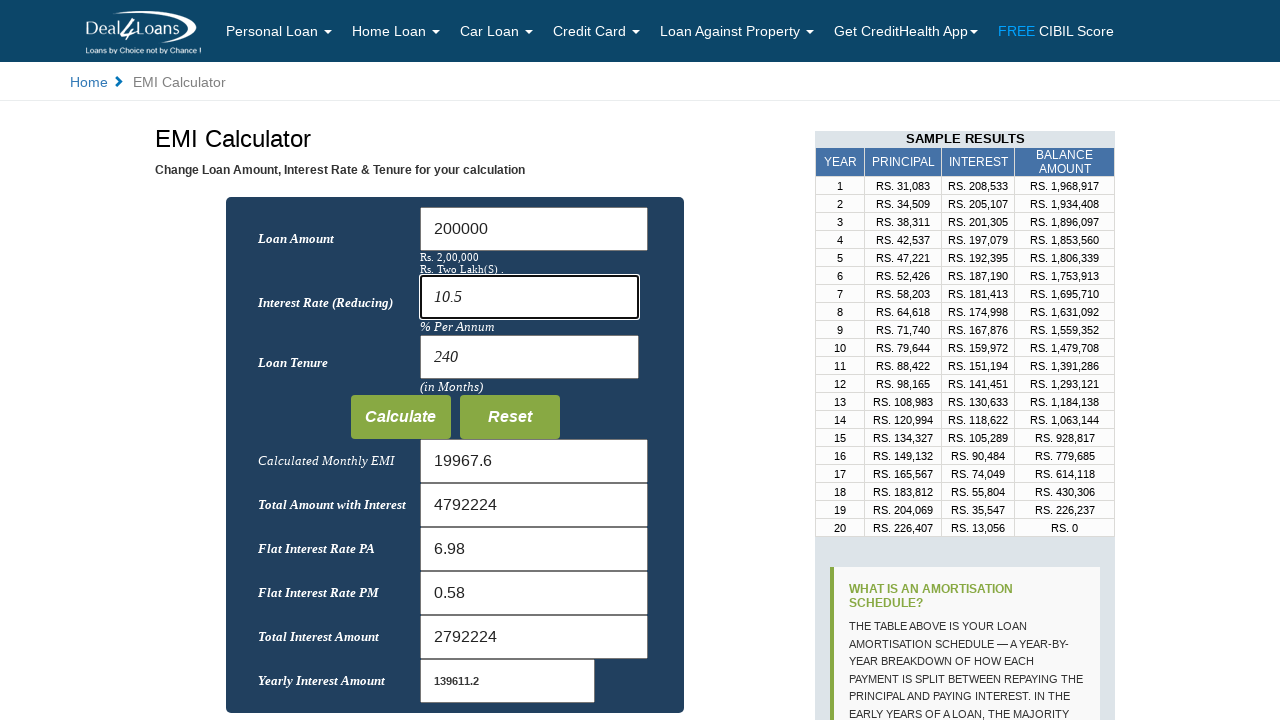

Retrieved loan amount text: Rs.  two lakh(s)  .
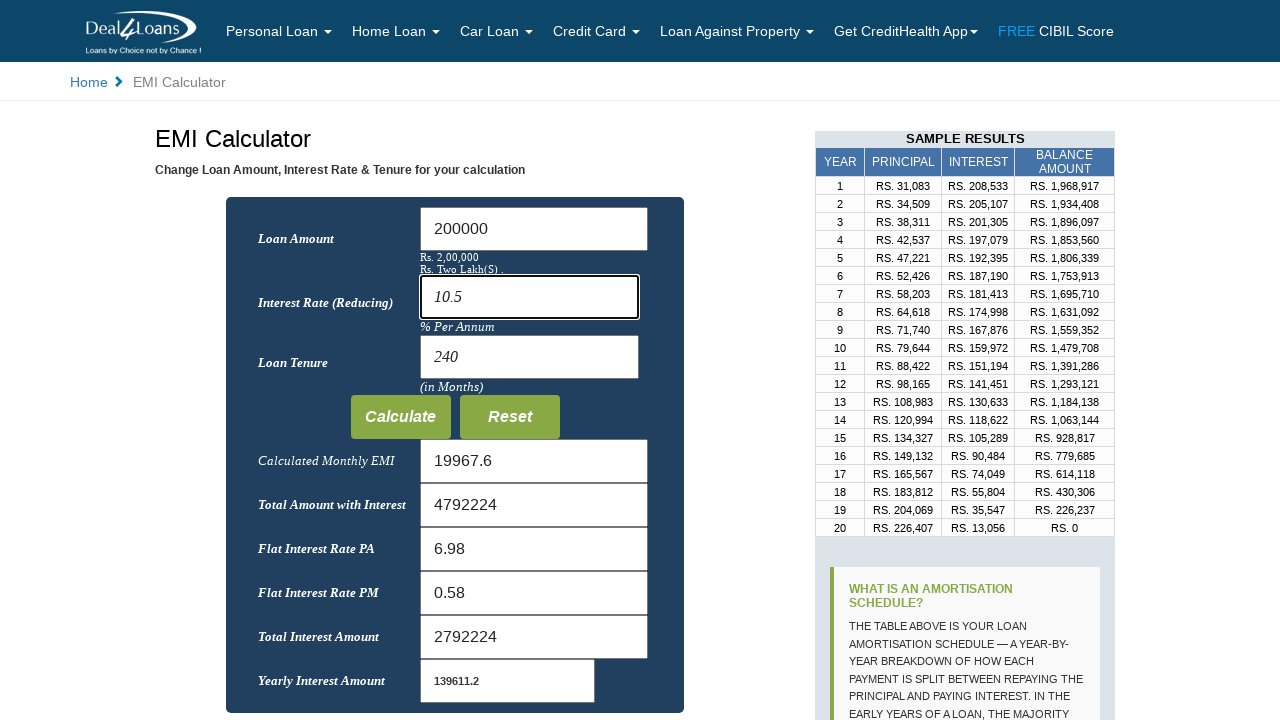

Cleared interest rate field on input[name='rate']
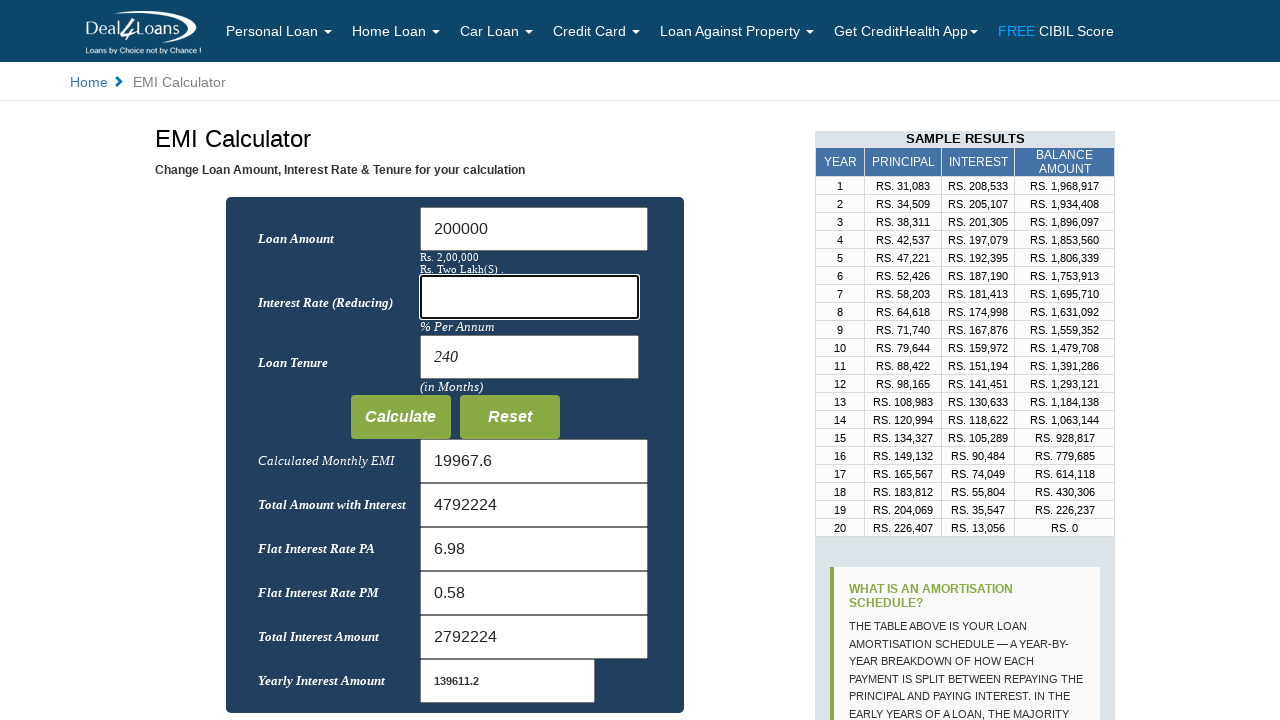

Entered interest rate of 10% on input[name='rate']
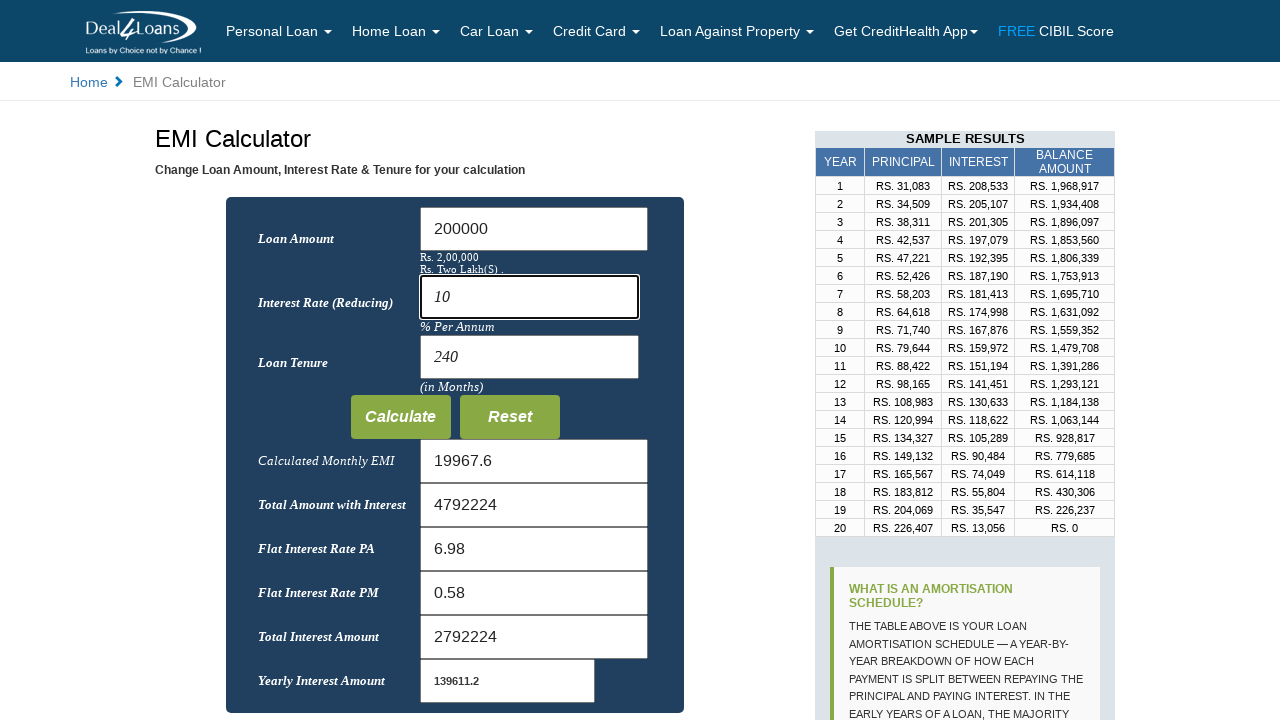

Cleared loan period field on input[name='months']
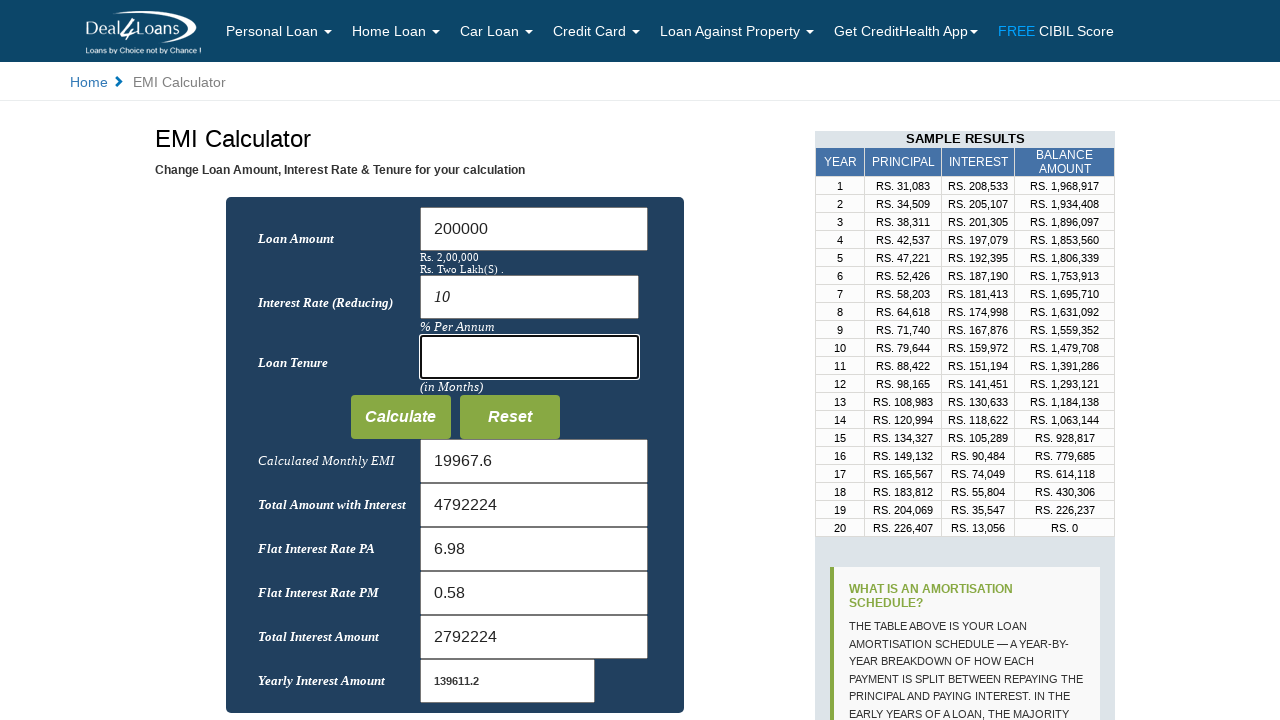

Entered loan period of 100 months on input[name='months']
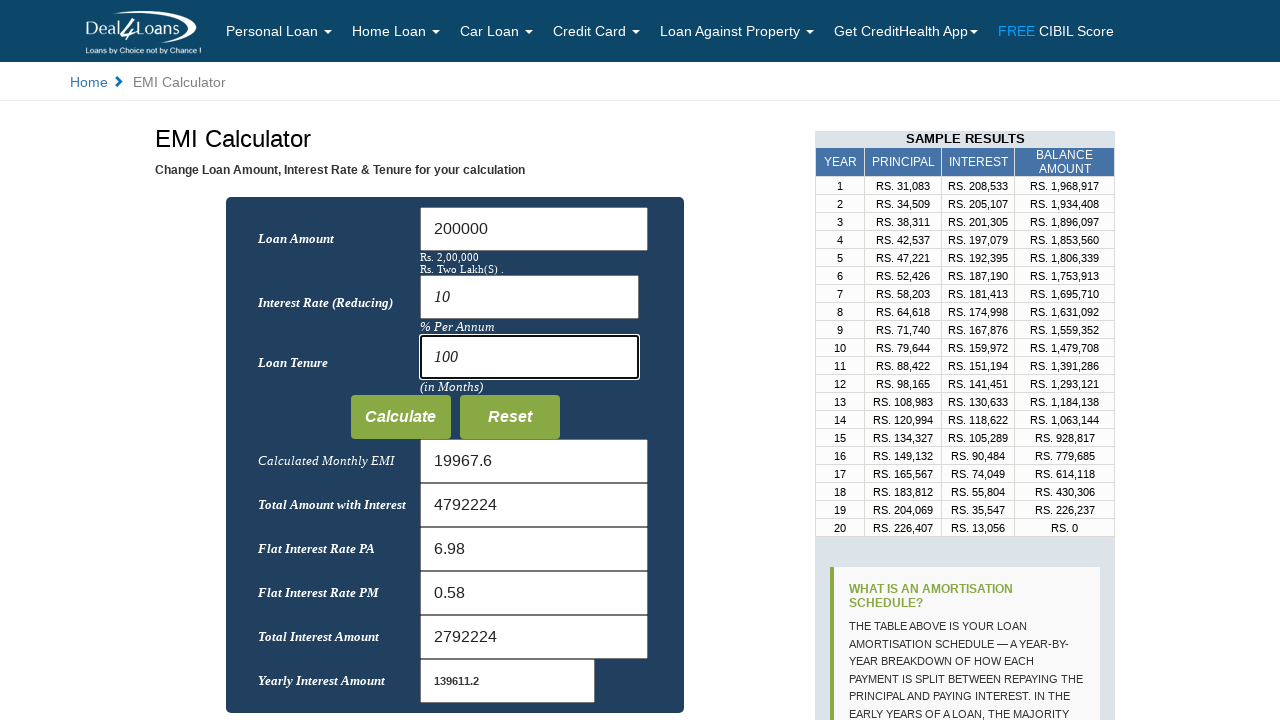

Clicked calculate button to compute EMI at (400, 417) on input[name='button']
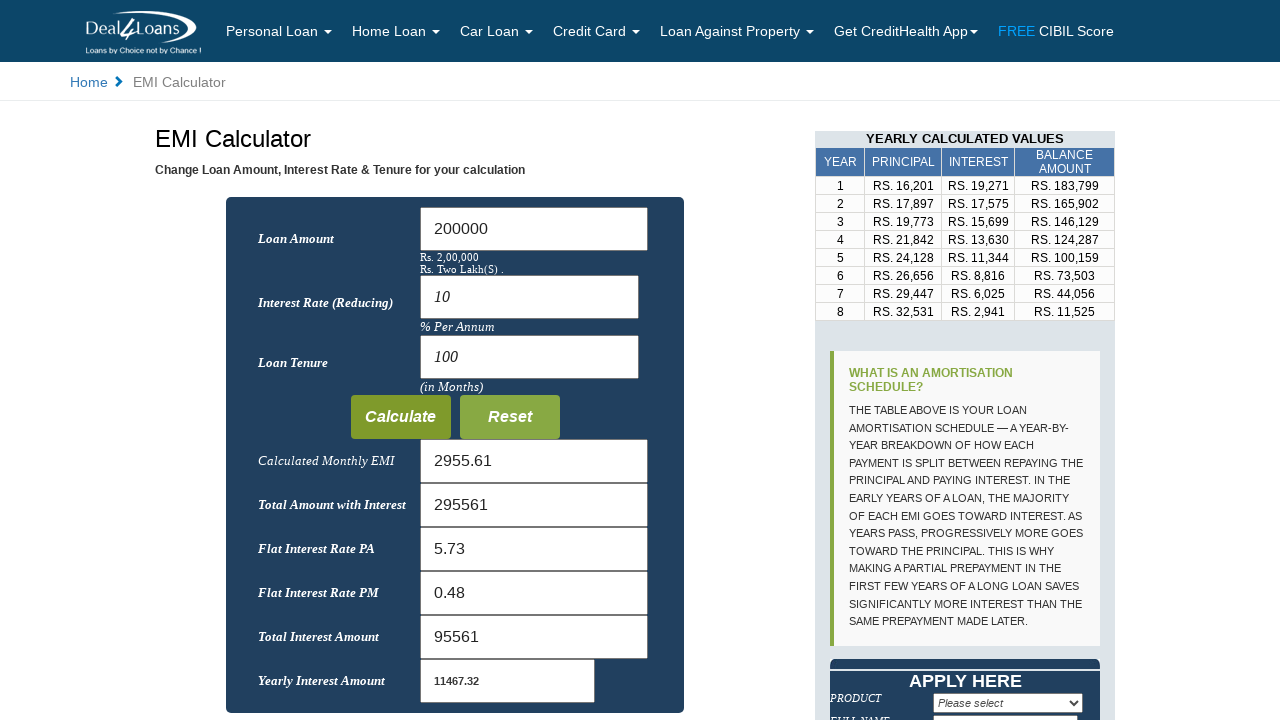

EMI calculation result loaded and payment field appeared
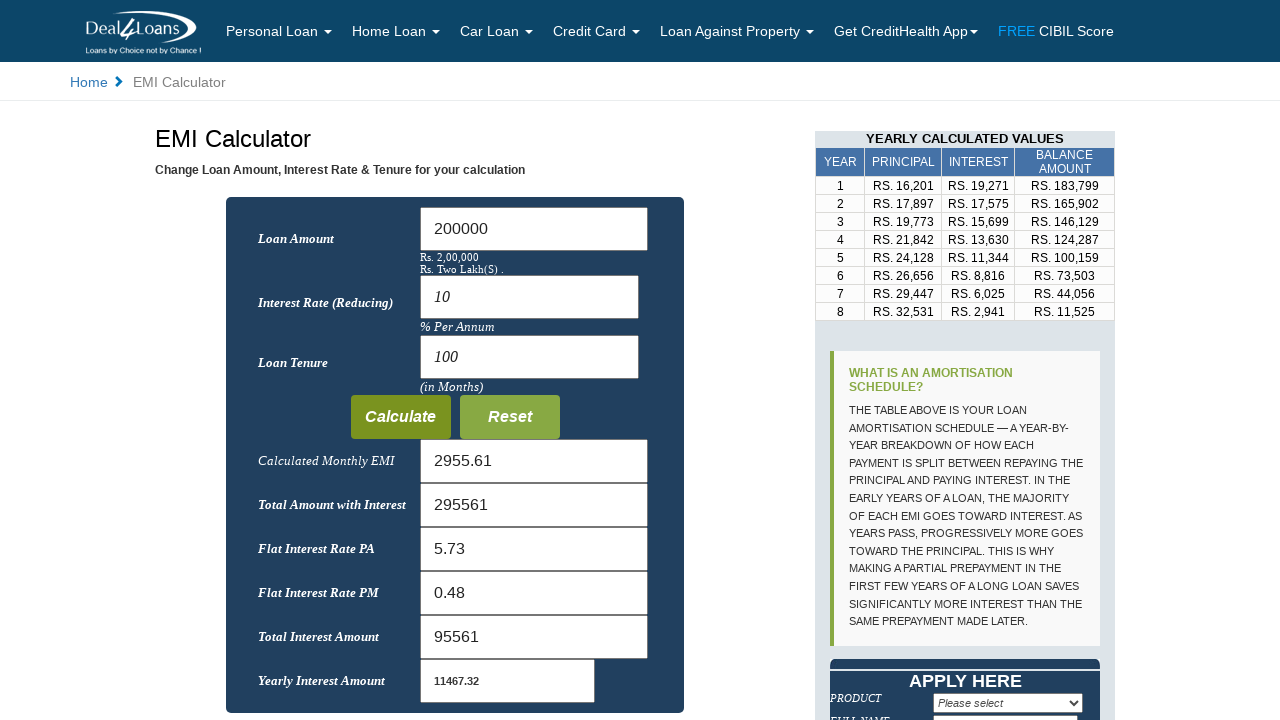

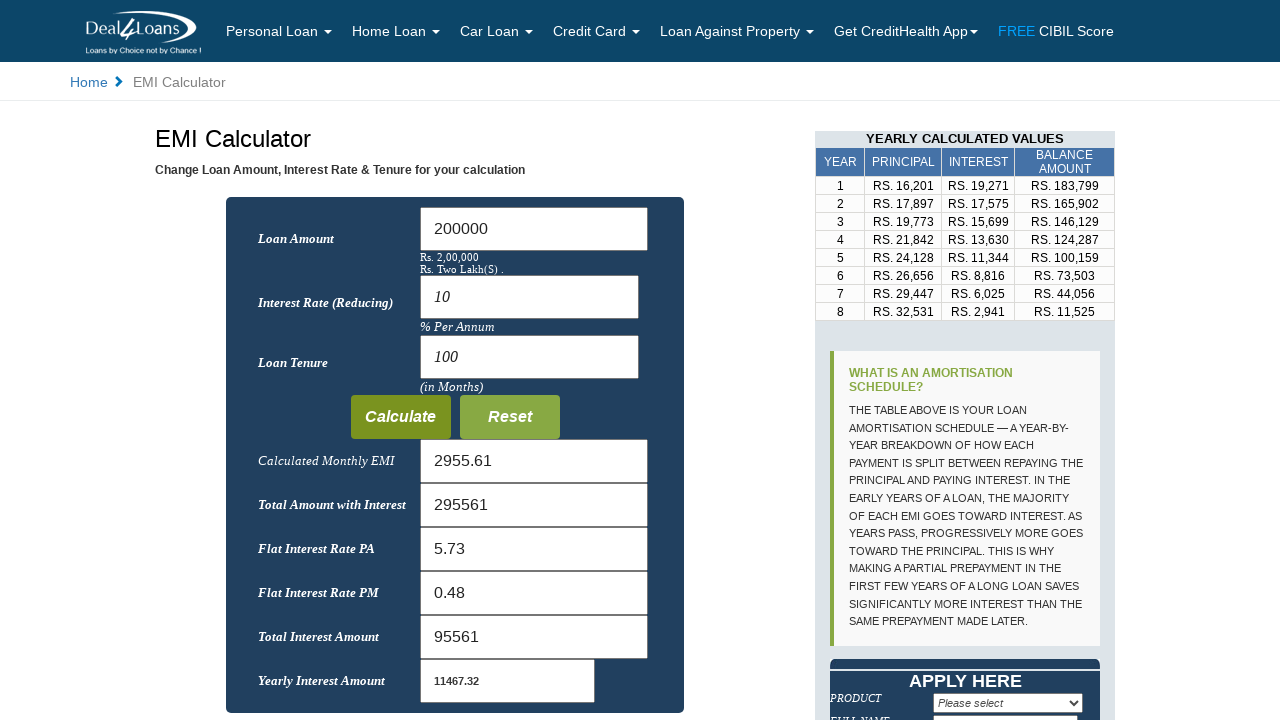